Tests search functionality on Nykaa website by clicking on search box, typing a search term using keyboard input, and then right-clicking on an appliances menu item

Starting URL: https://www.nykaa.com/

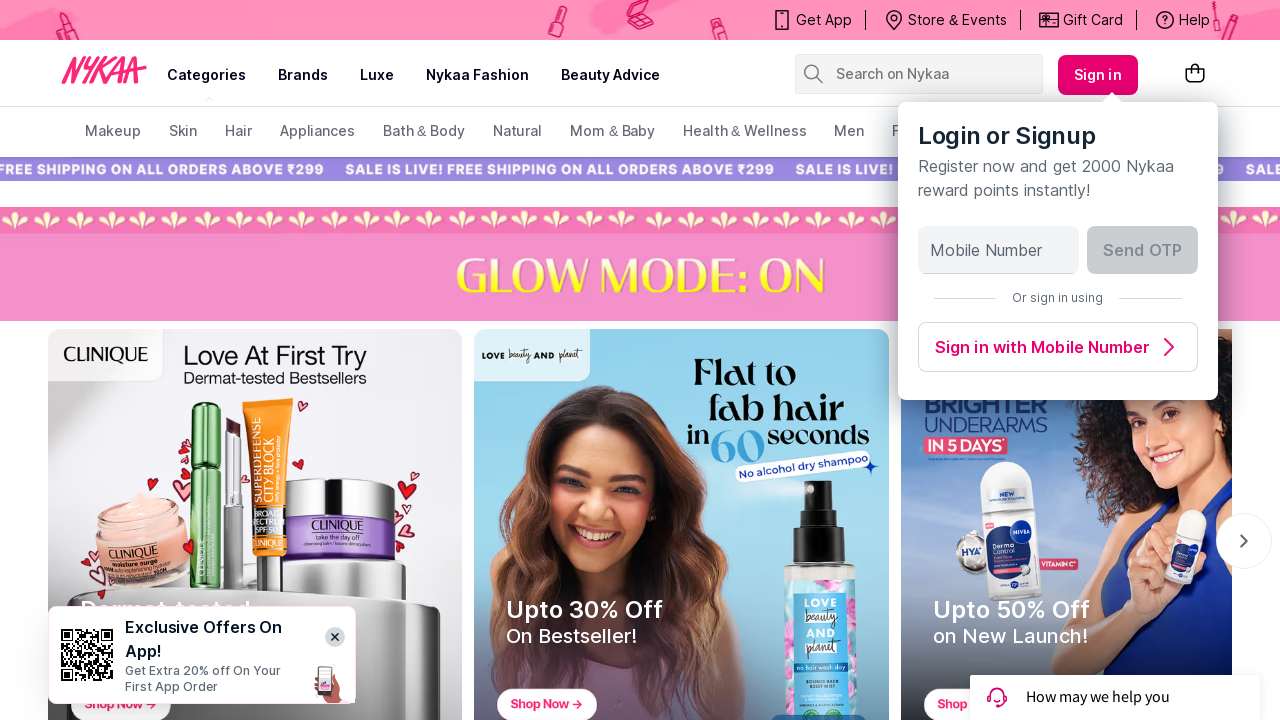

Clicked on search box at (928, 74) on input[placeholder='Search on Nykaa']
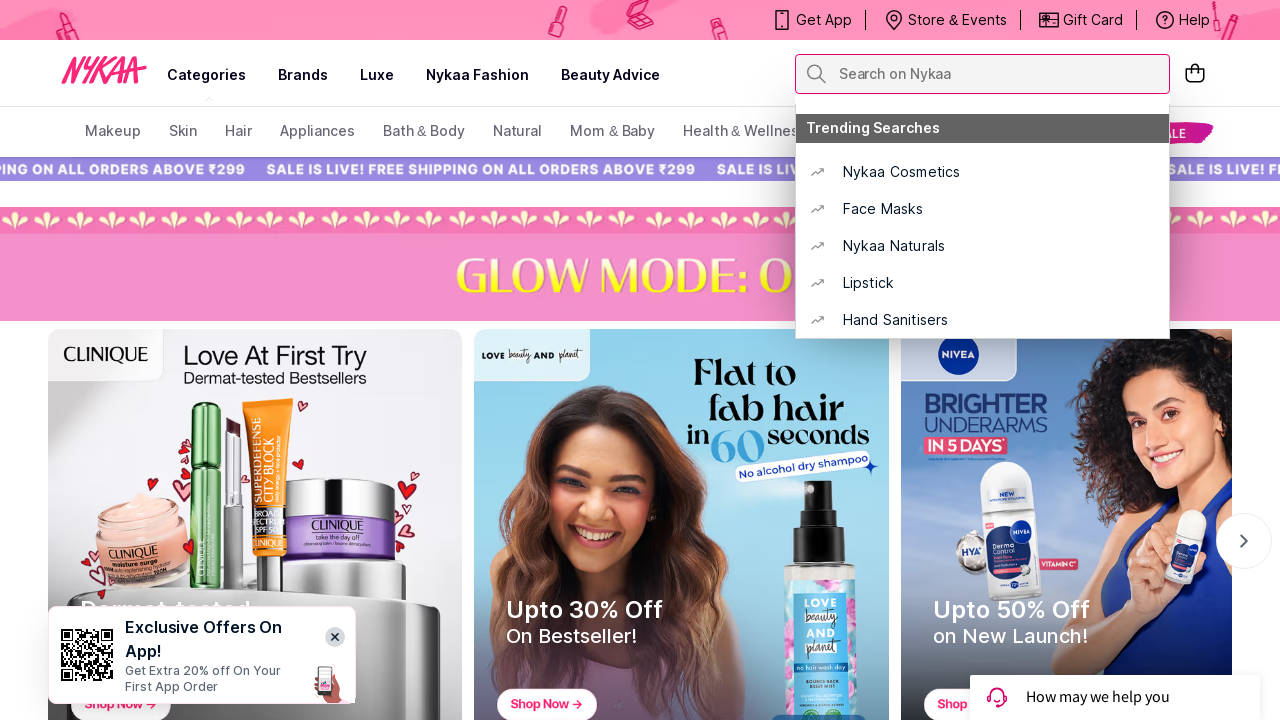

Typed 'phone' in search box using keyboard
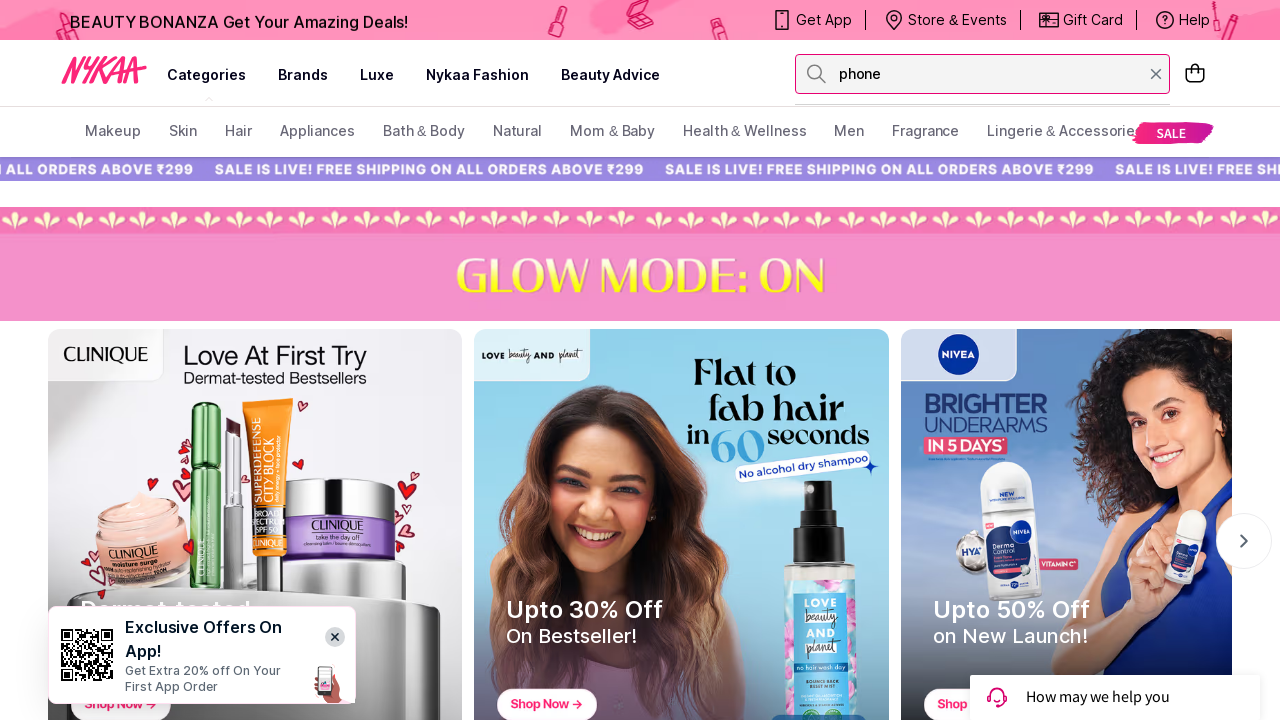

Pressed Enter to submit search
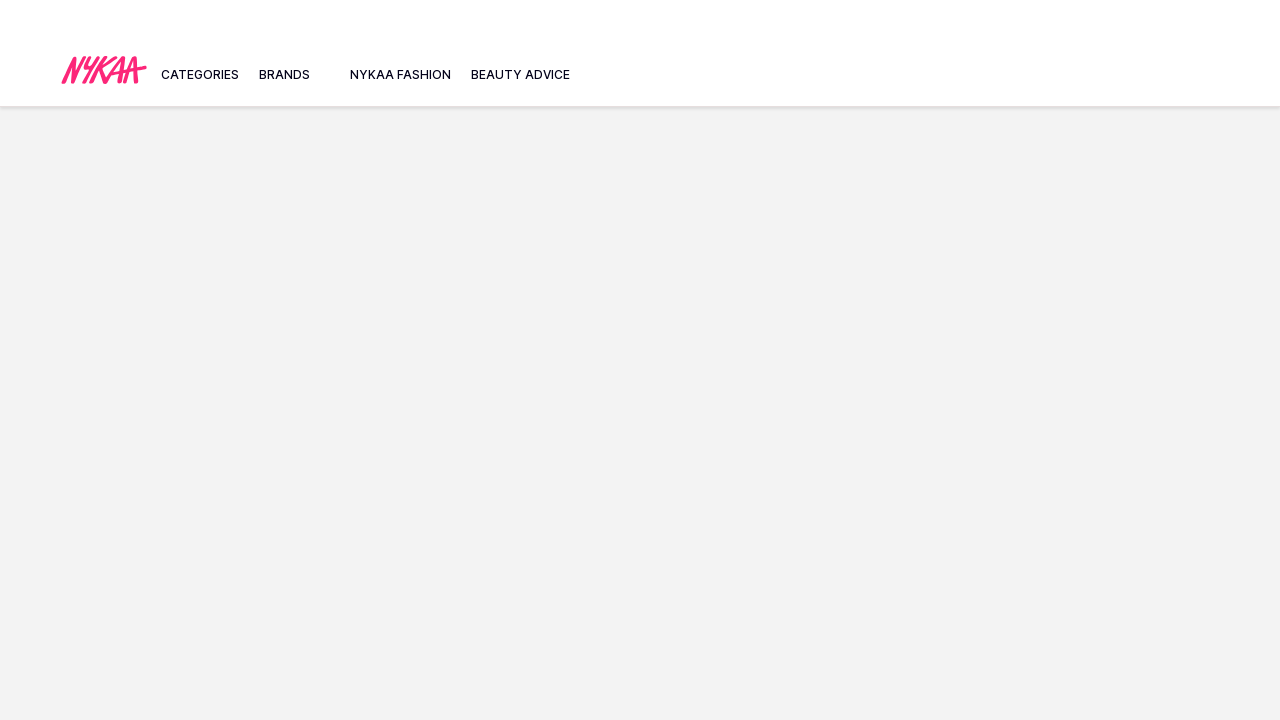

Search results page loaded
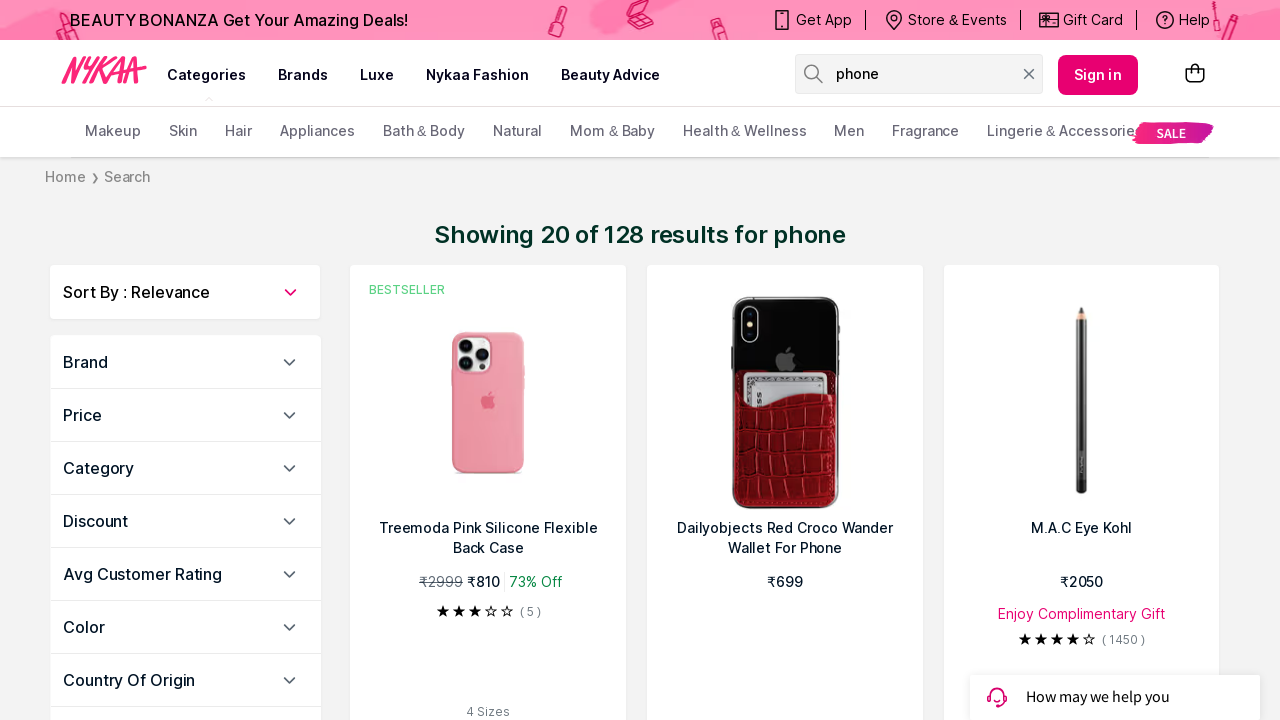

Right-clicked on appliances menu item at (317, 132) on li.MegaDropdownHeadingbox >> nth=3
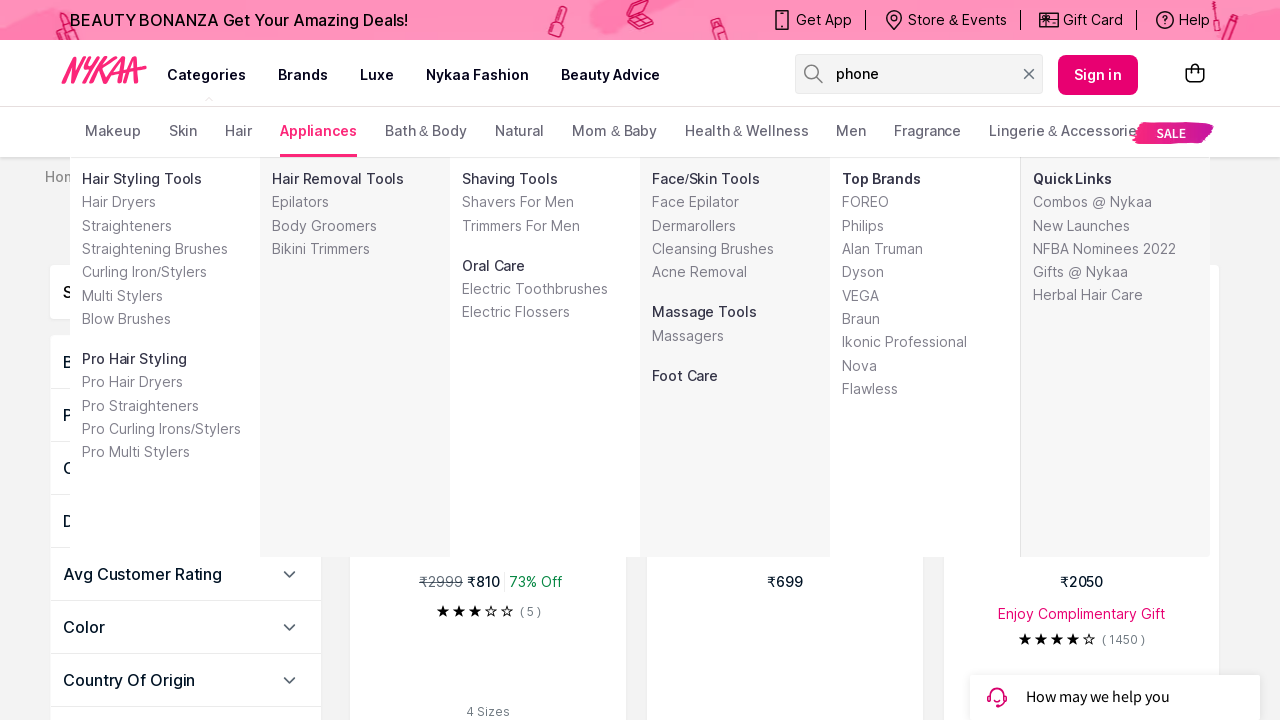

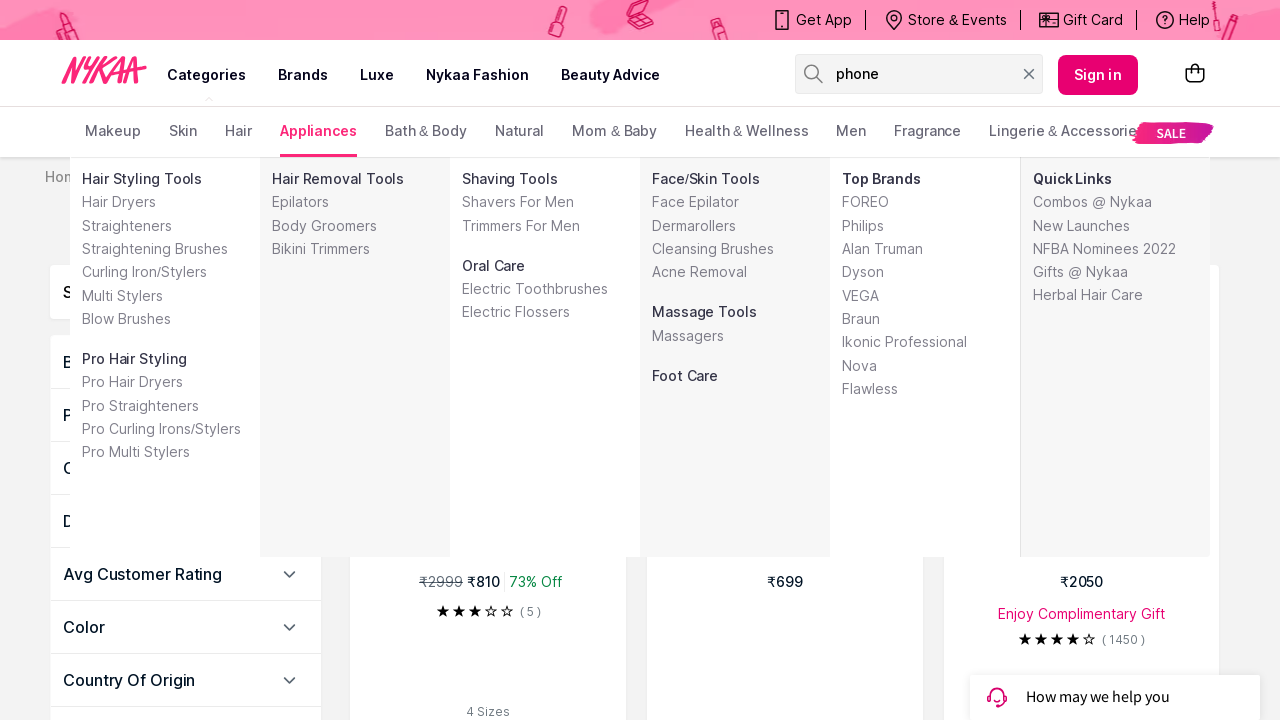